Tests JavaScript confirm dialog by clicking the second button, dismissing the alert, and verifying the result message

Starting URL: https://testcenter.techproeducation.com/index.php?page=javascript-alerts

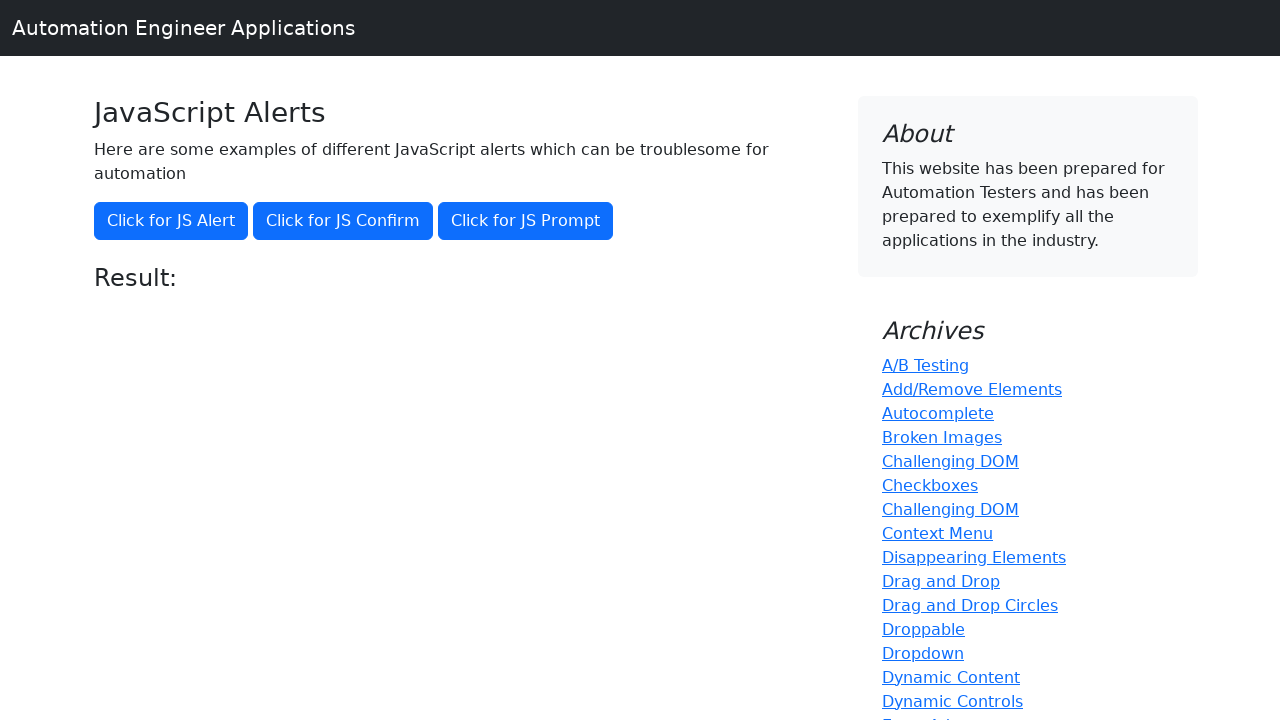

Set up dialog handler to dismiss confirm dialog
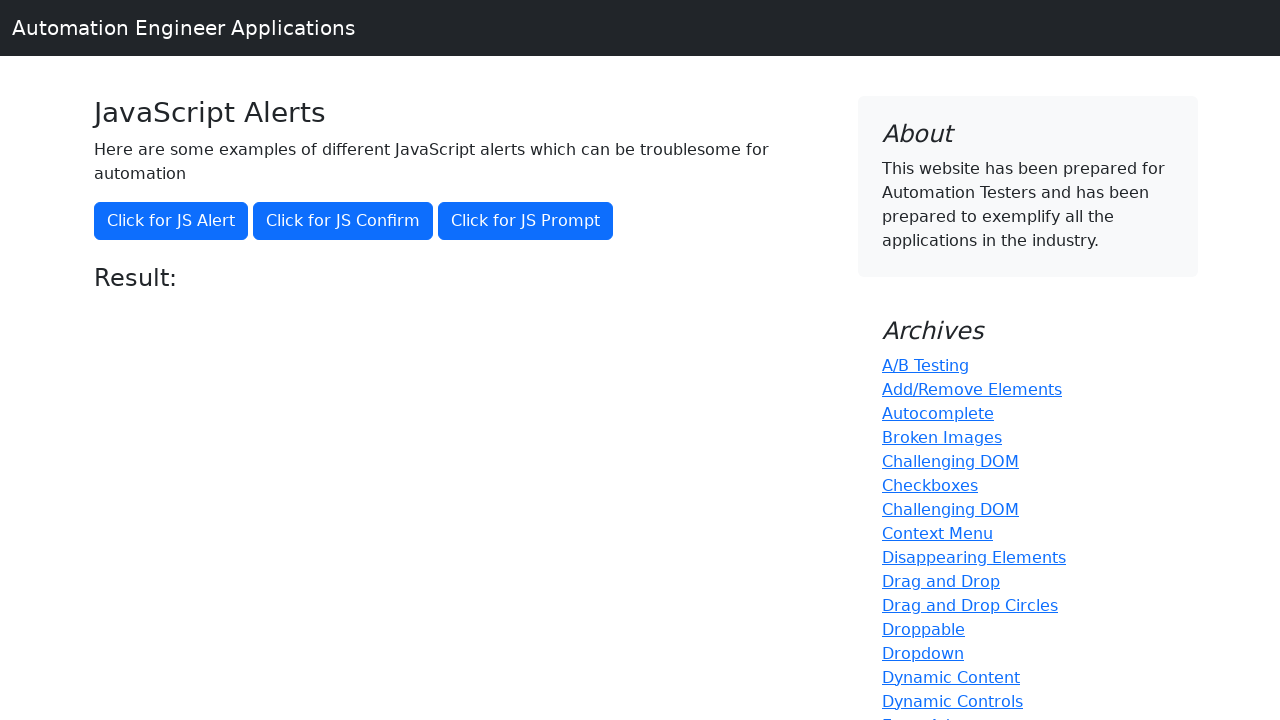

Clicked 'Click for JS Confirm' button at (343, 221) on xpath=//button[text()='Click for JS Confirm']
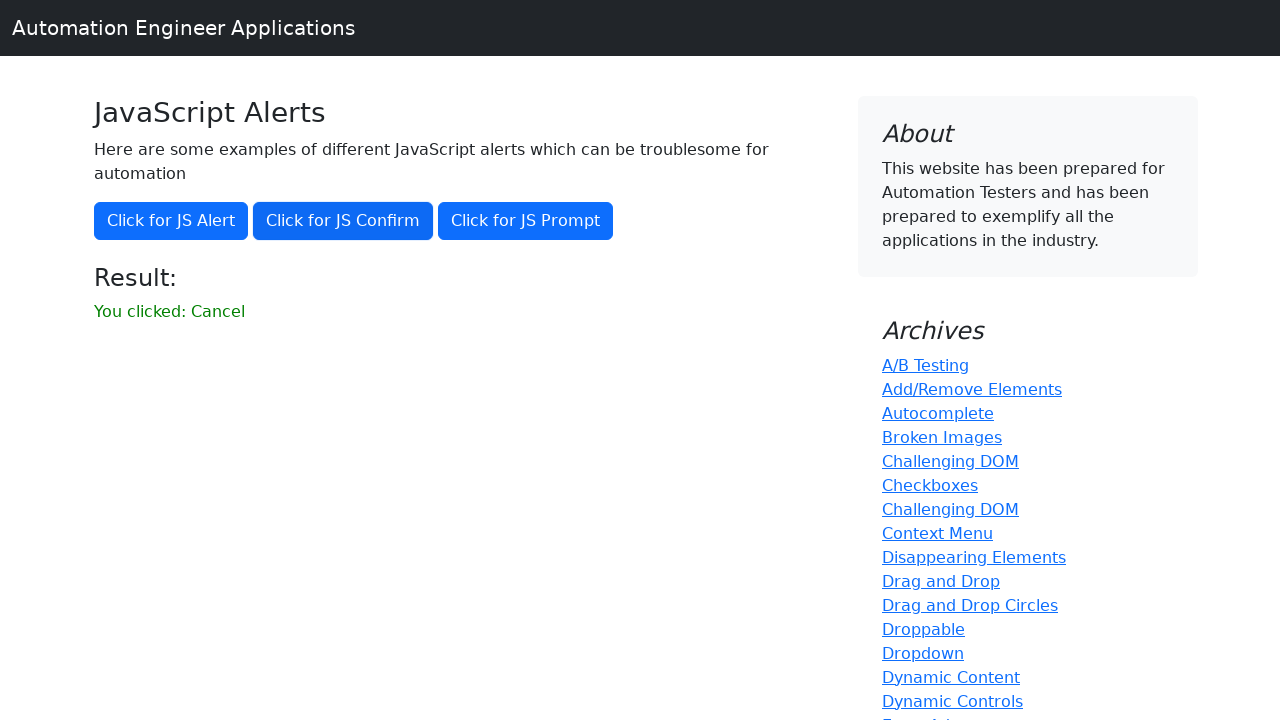

Retrieved result message text
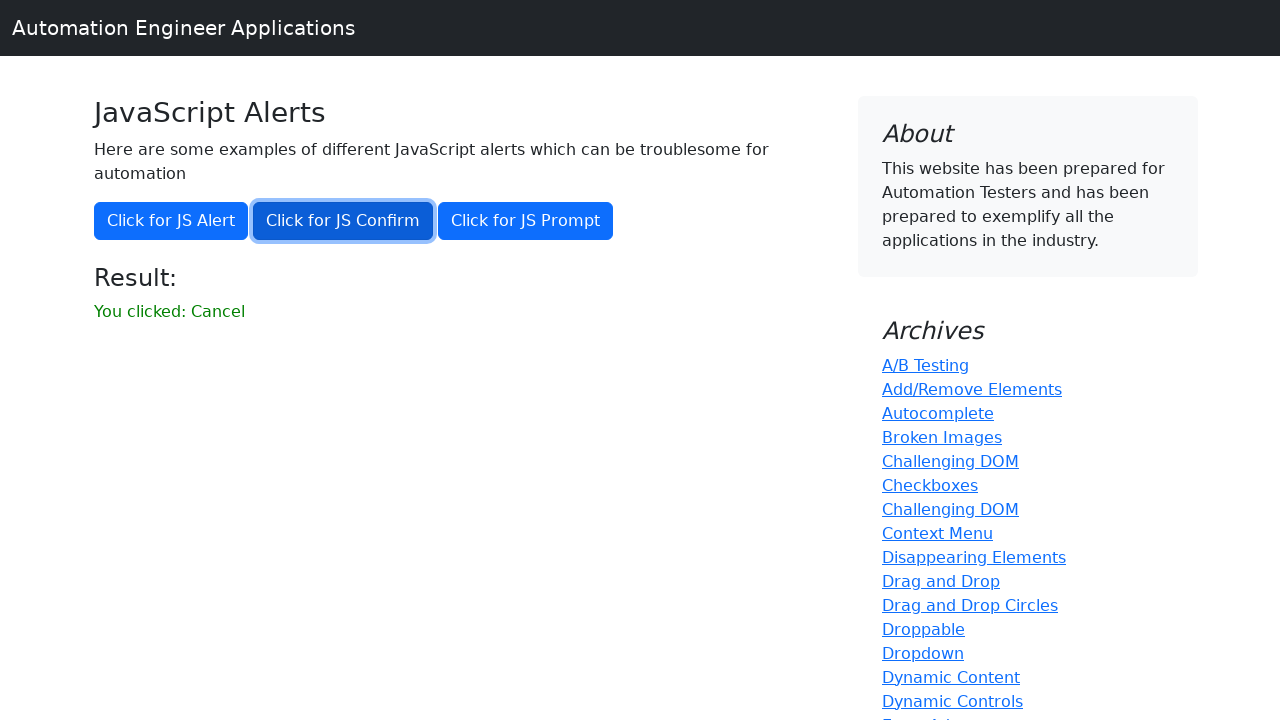

Verified that result message does not contain 'successfully'
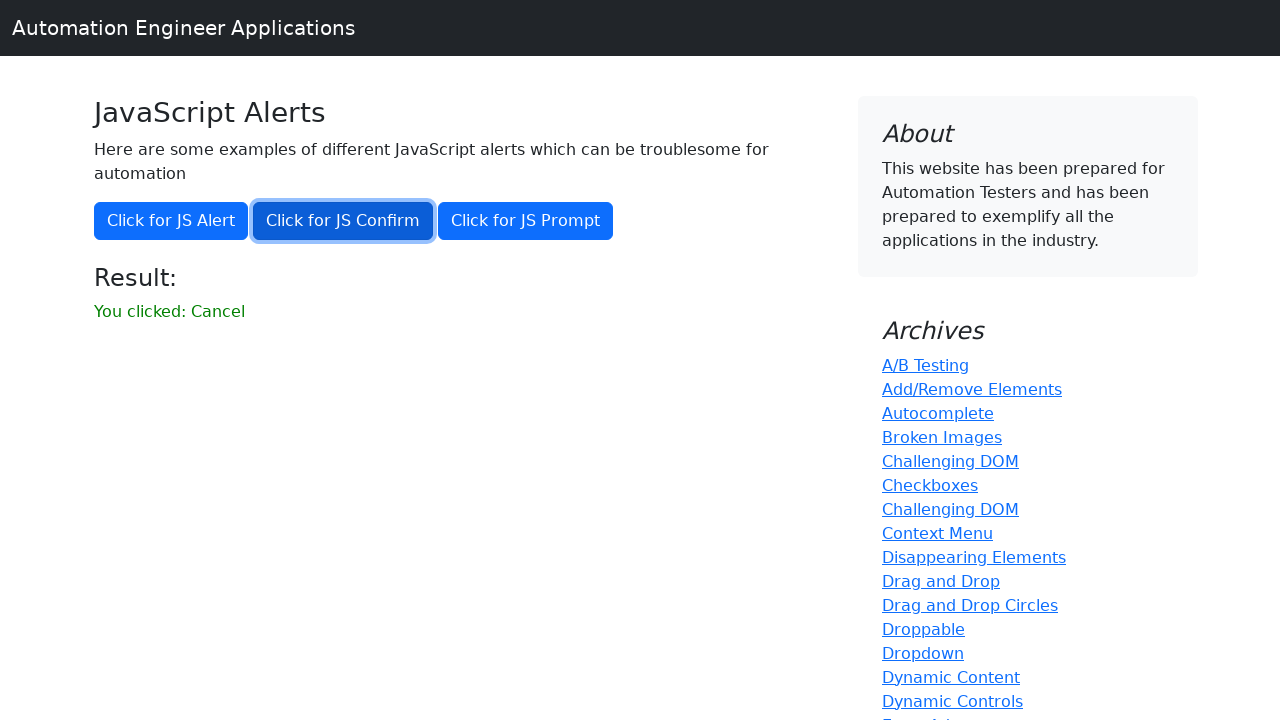

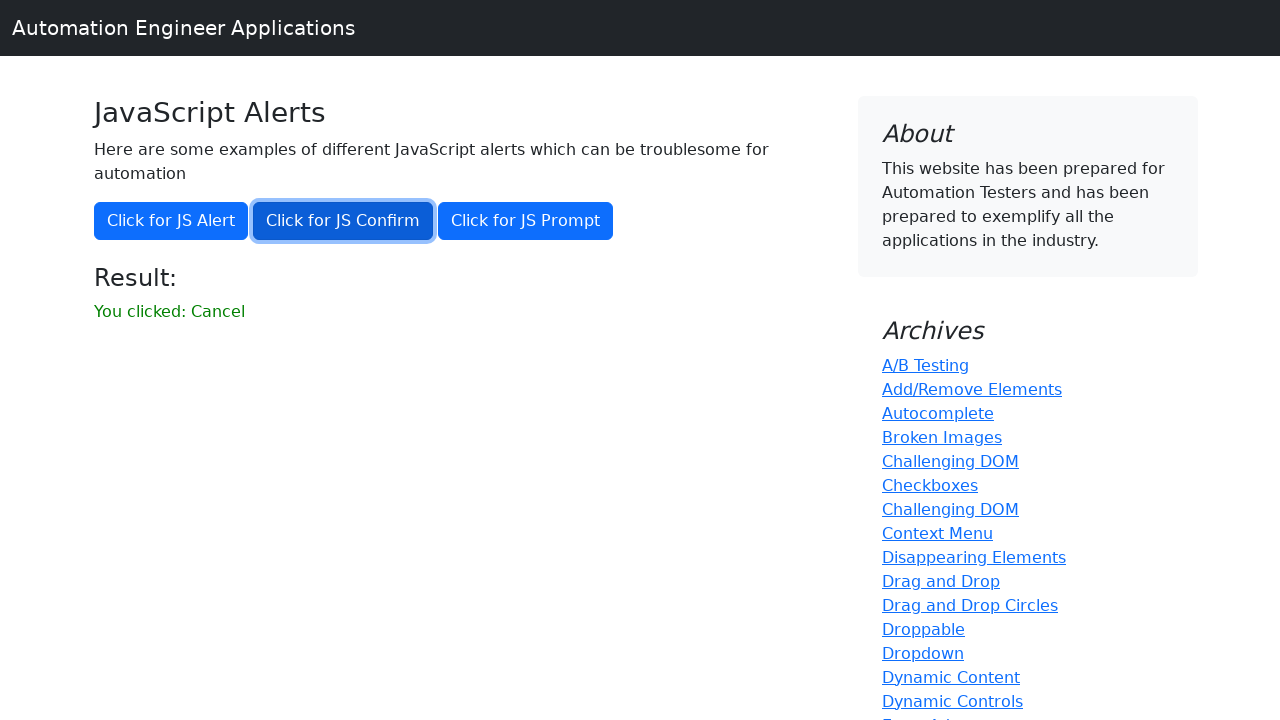